Opens the Flipkart e-commerce website homepage using Edge browser

Starting URL: https://www.flipkart.com

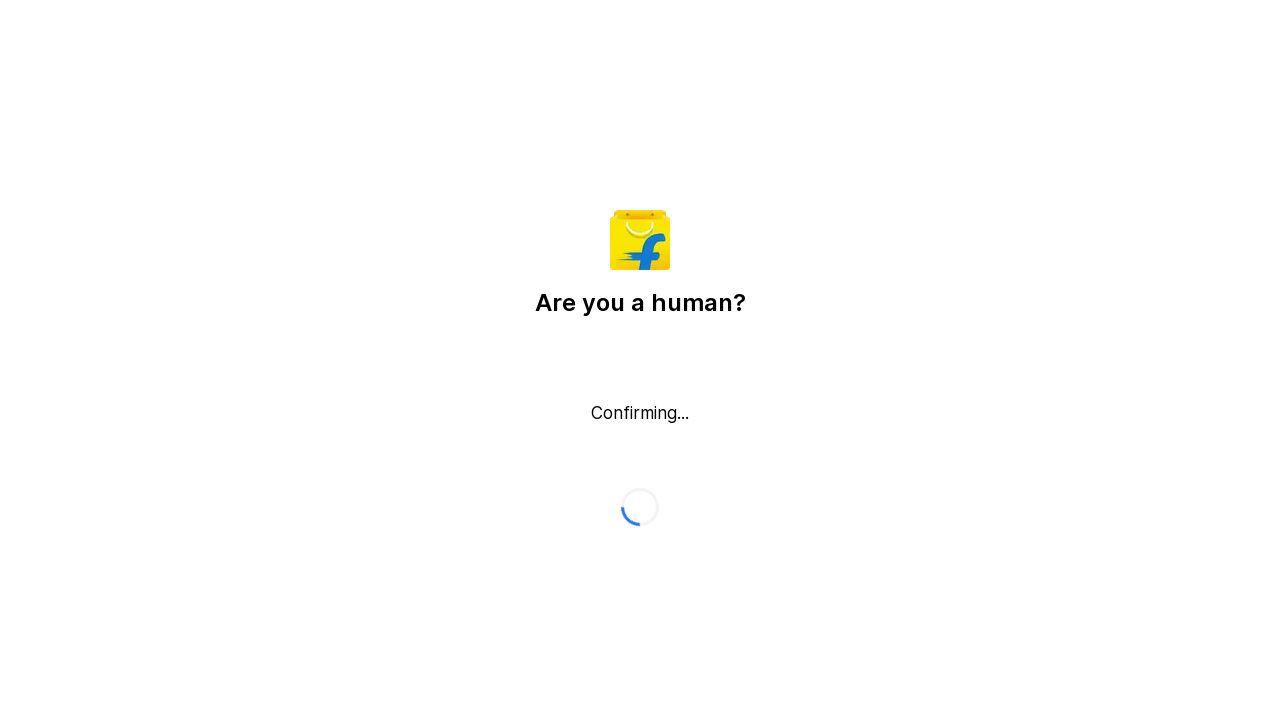

Flipkart homepage loaded - DOM content ready
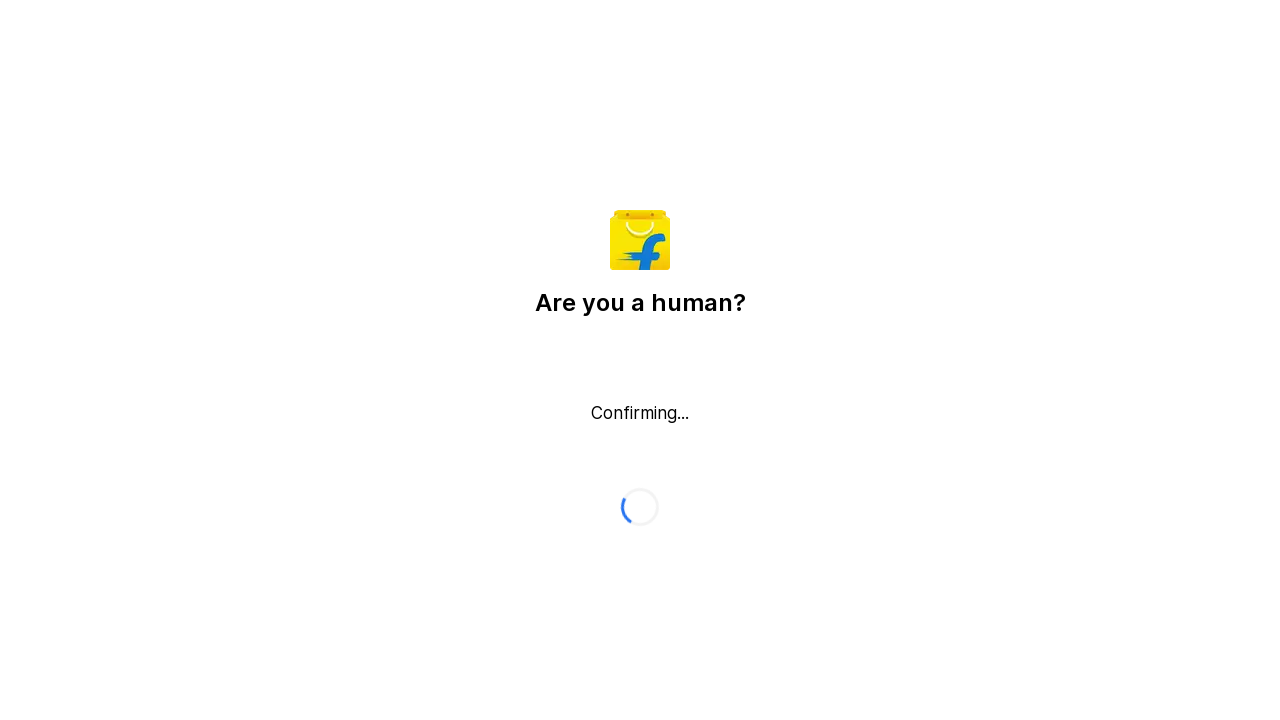

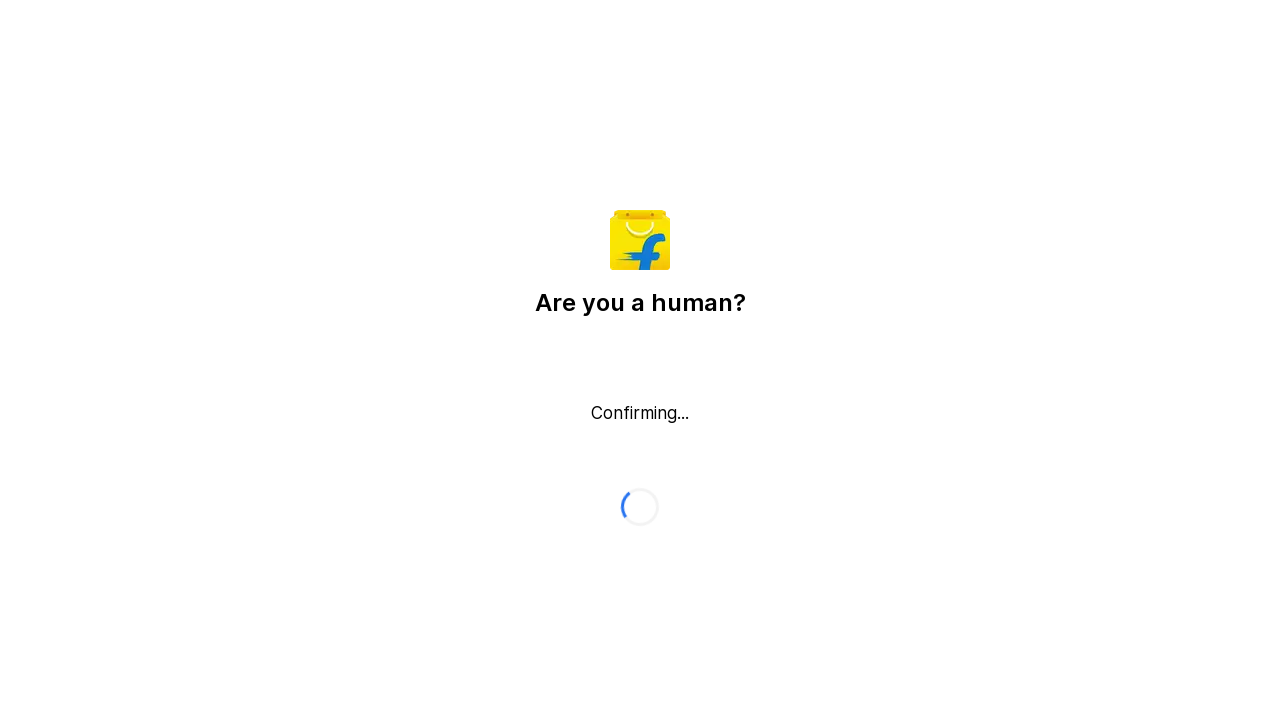